Tests simple JavaScript alert handling by clicking alert button and accepting the dialog

Starting URL: https://demo.automationtesting.in/Alerts.html

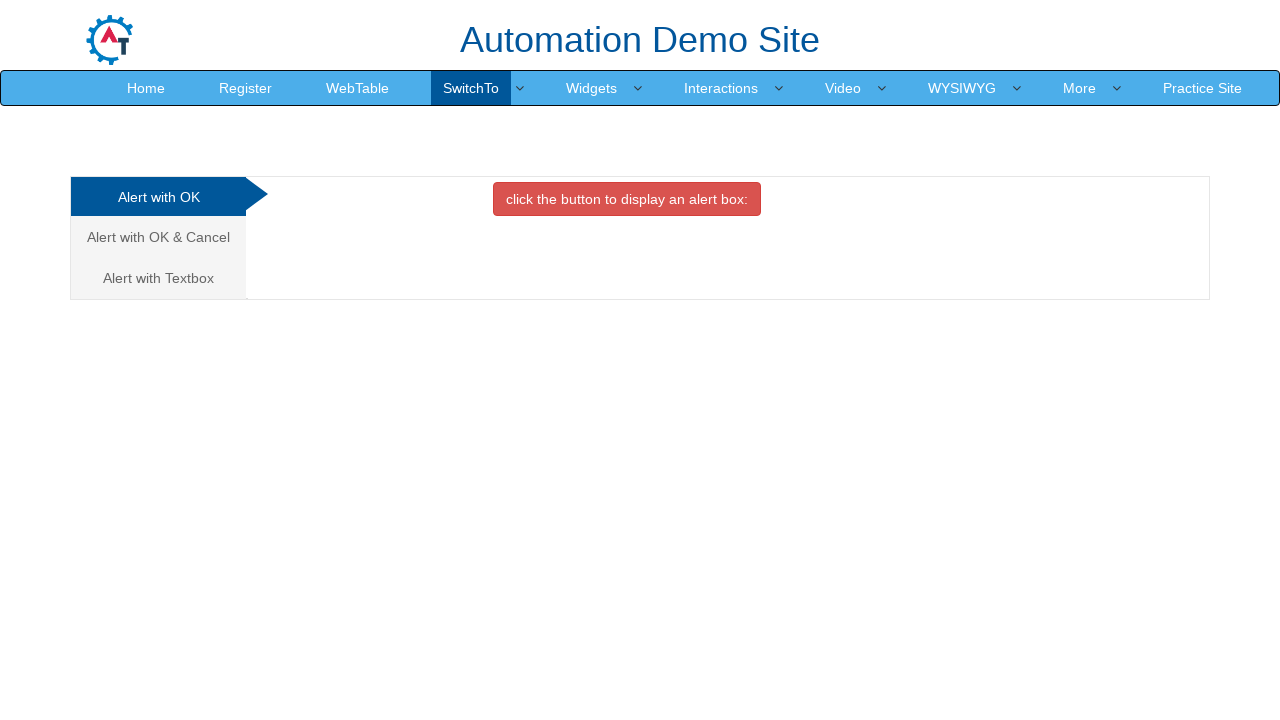

Set up dialog handler to accept alerts with message 'I am an alert box!'
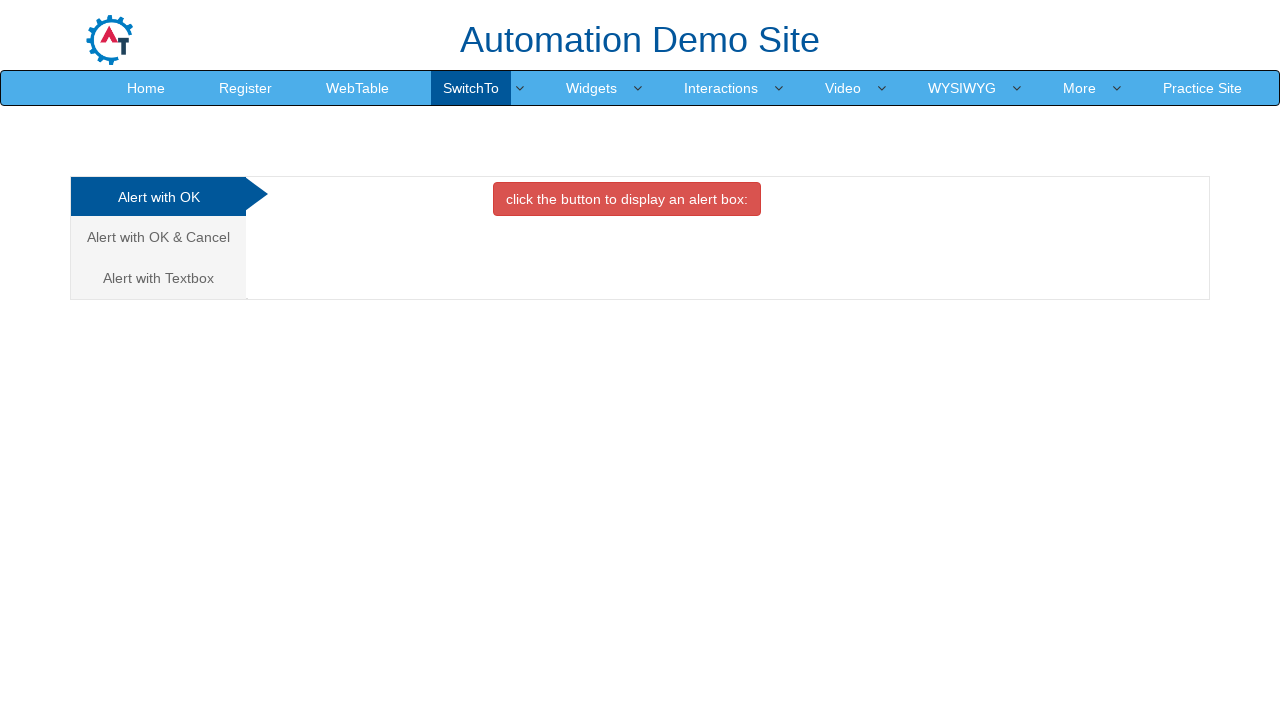

Clicked alert button (btn-danger) at (627, 199) on button.btn.btn-danger
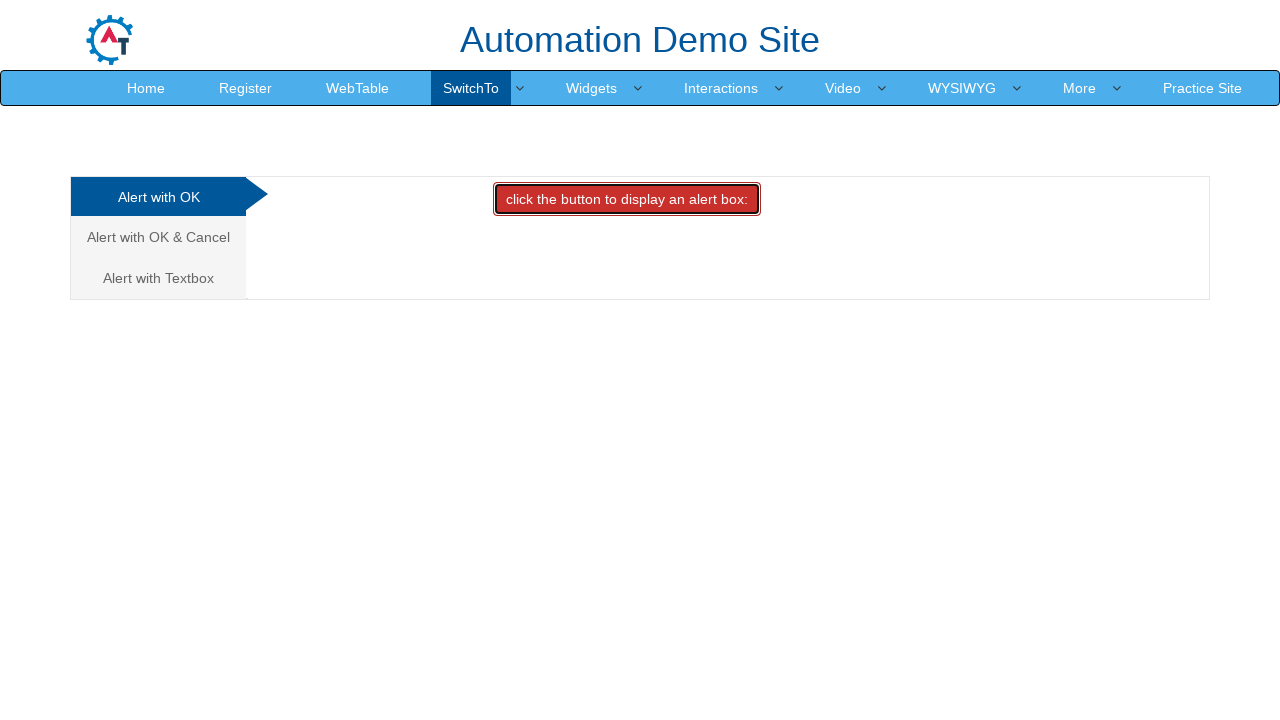

Waited for alert to be handled
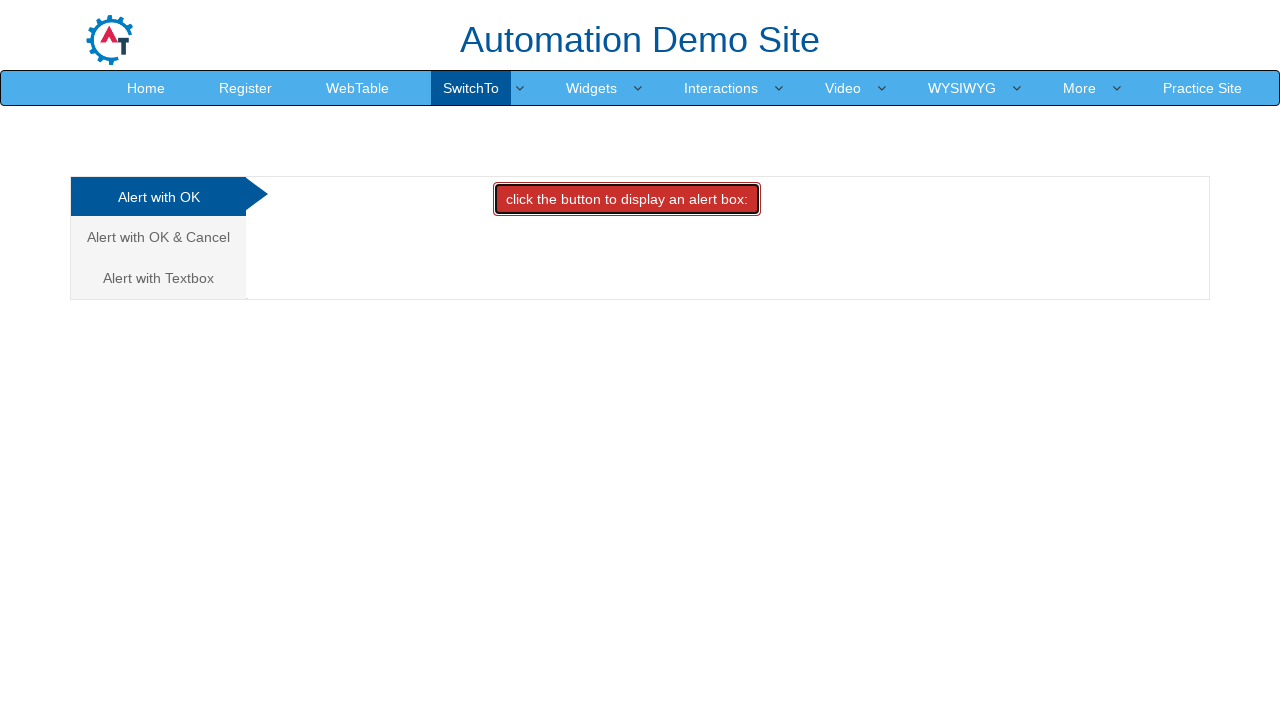

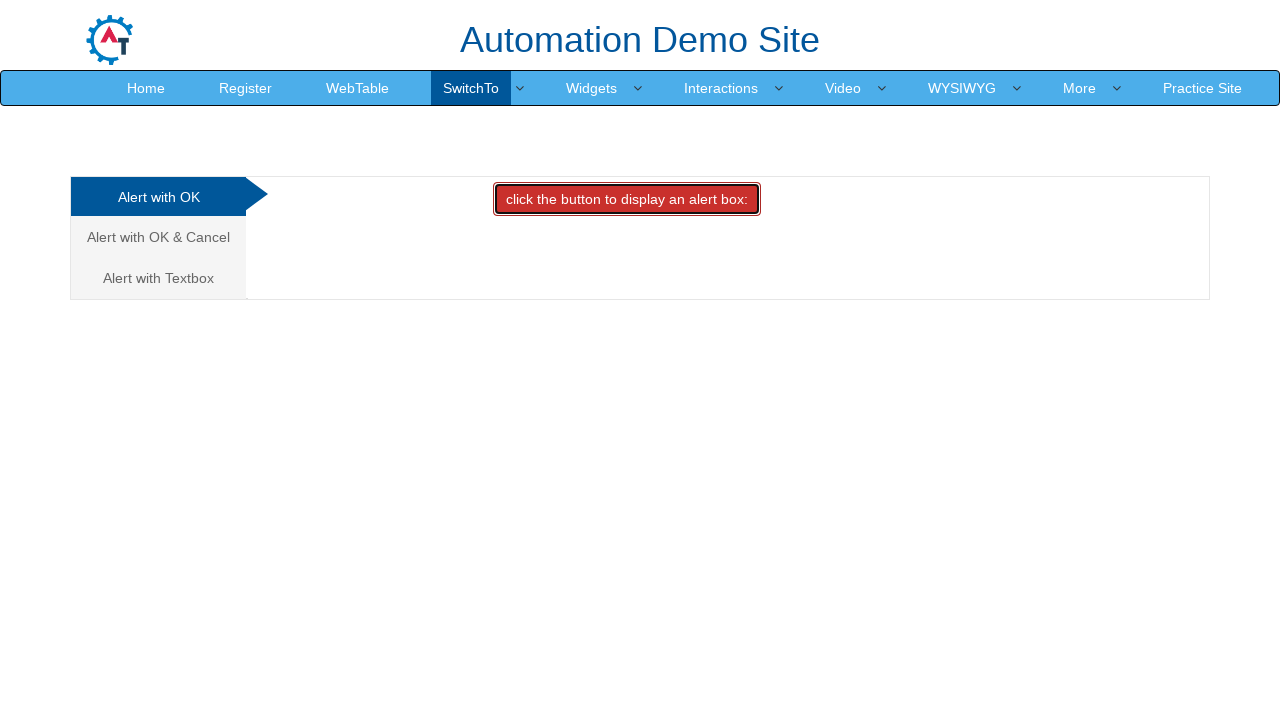